Tests double-click functionality by double-clicking a button and verifying the text changes

Starting URL: https://testkru.com/Elements/Buttons

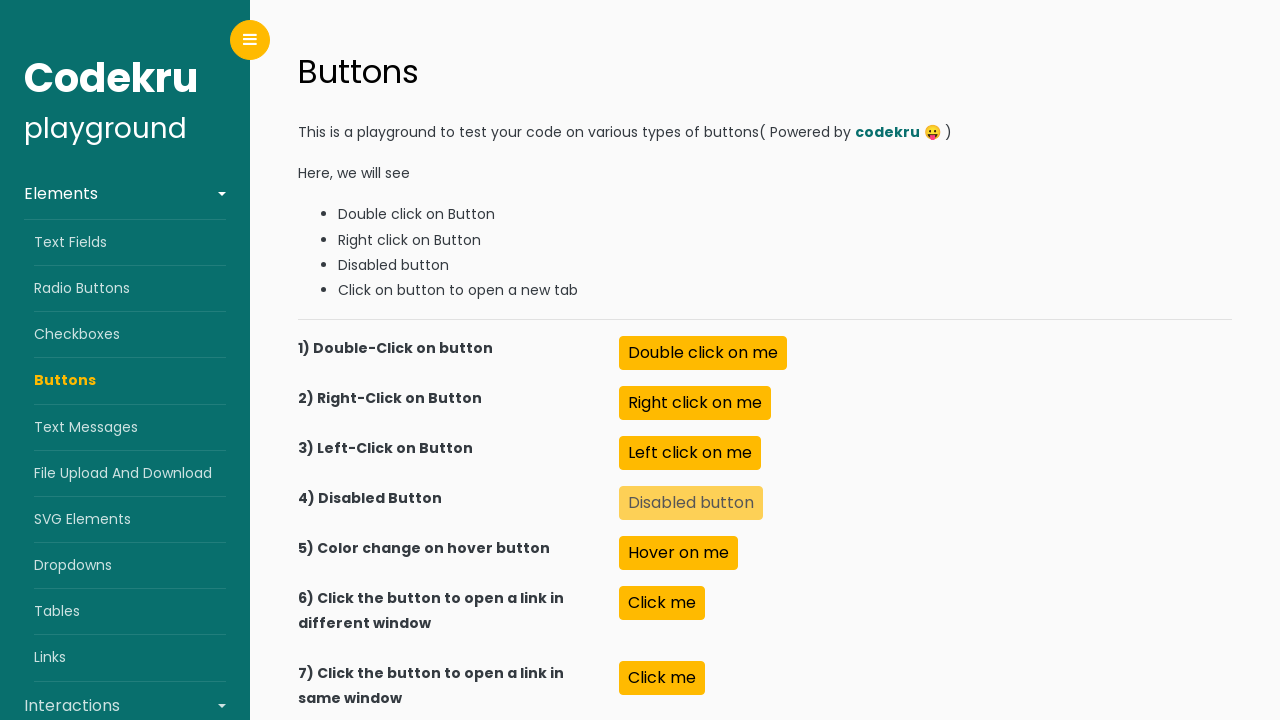

Located double-click button element
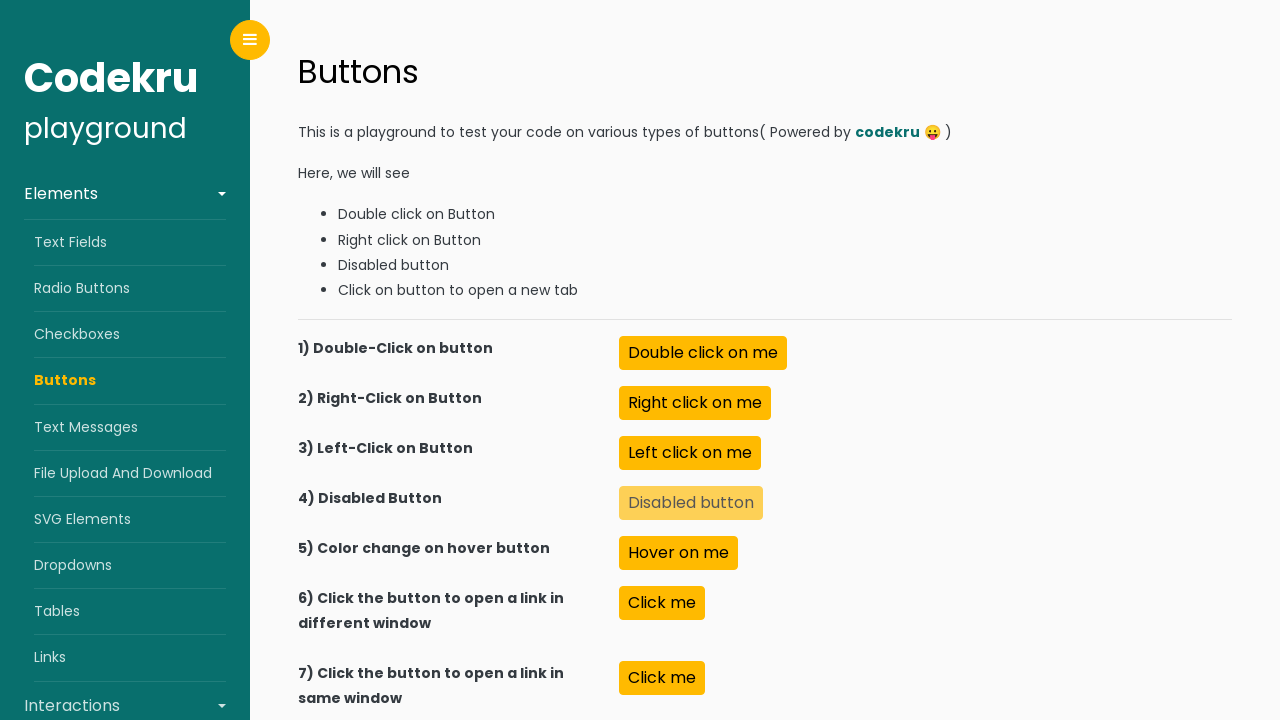

Double-clicked the button to trigger functionality at (703, 353) on #doubleClick
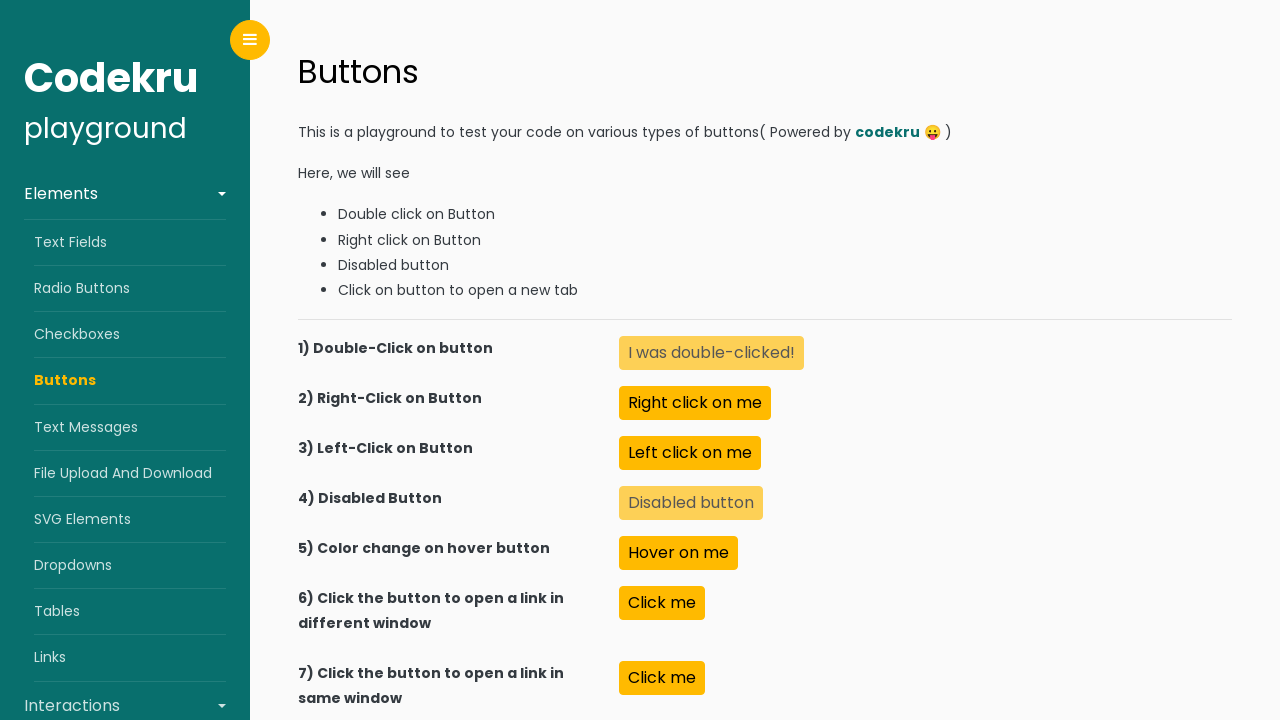

Retrieved text content after double-click: I was double-clicked!
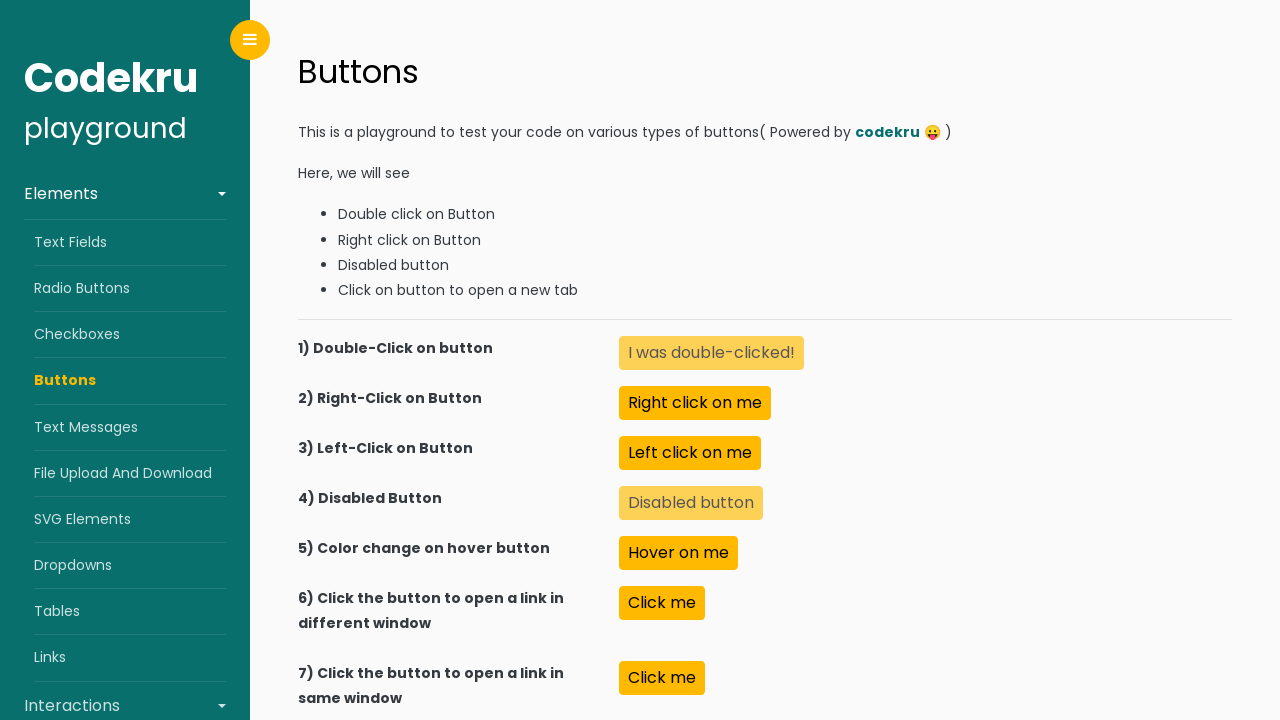

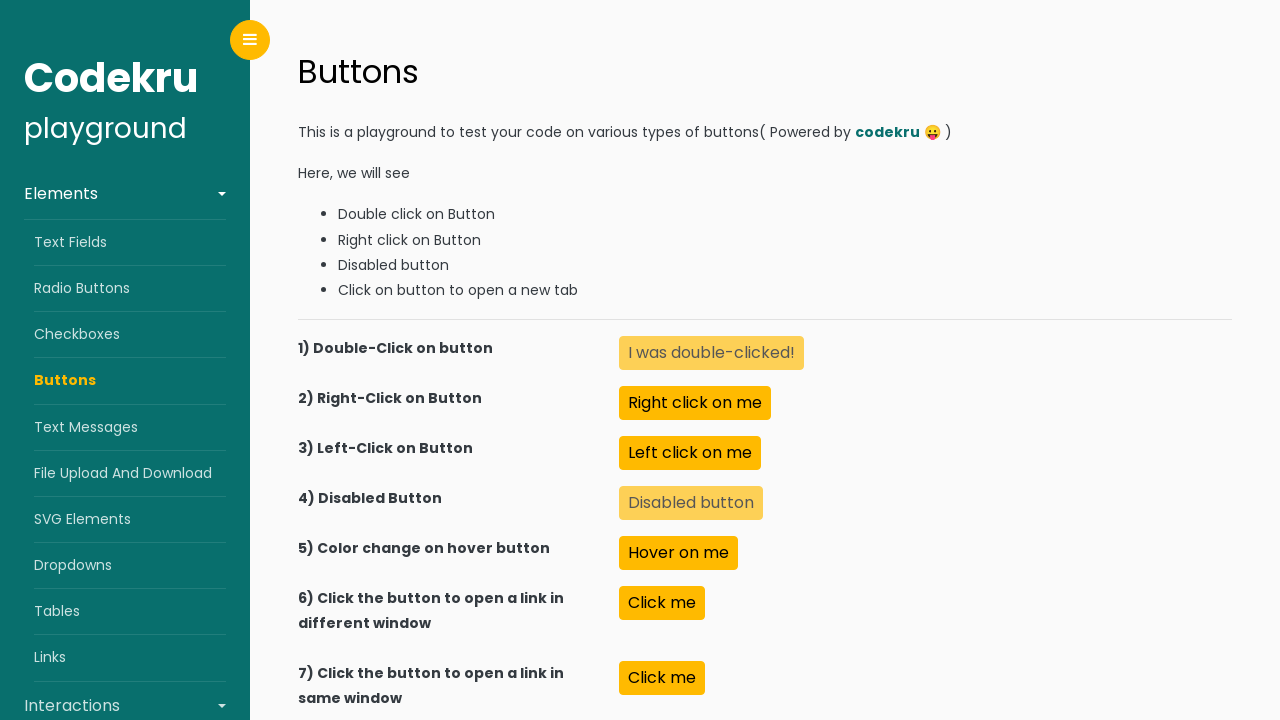